Navigates to Asana homepage and clicks on the login link in the navigation header

Starting URL: https://asana.com/

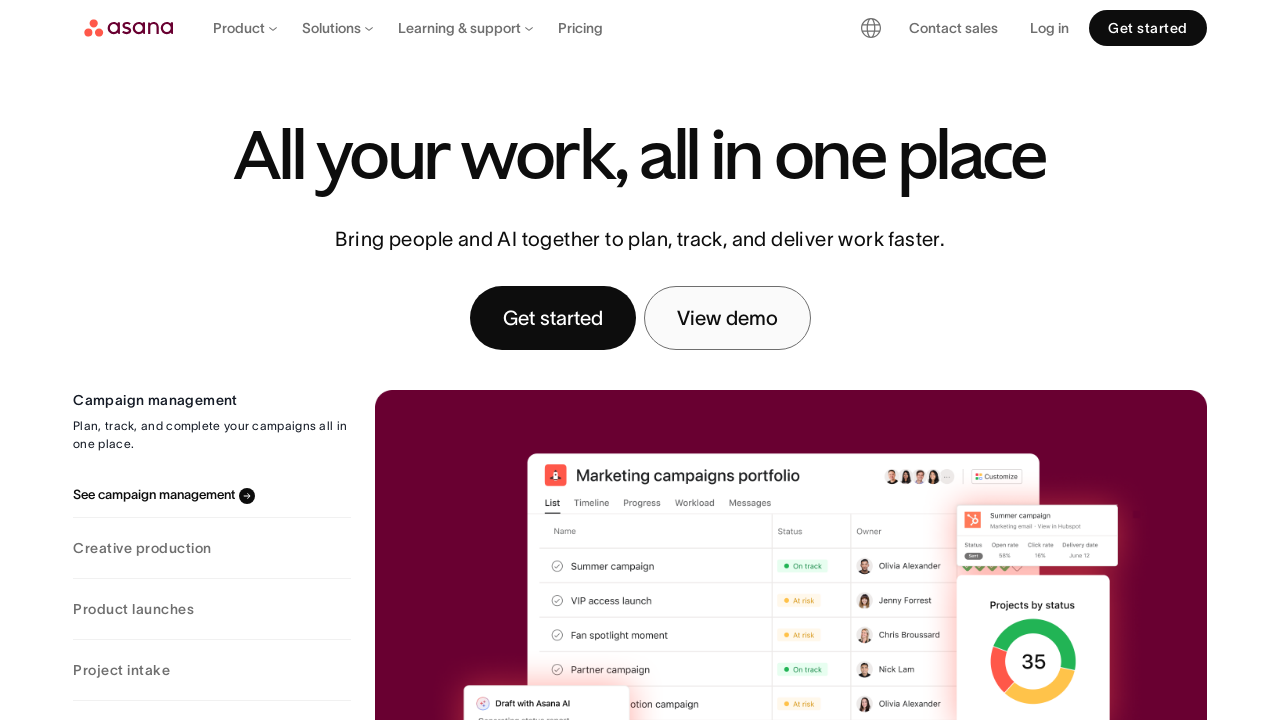

Navigated to Asana homepage
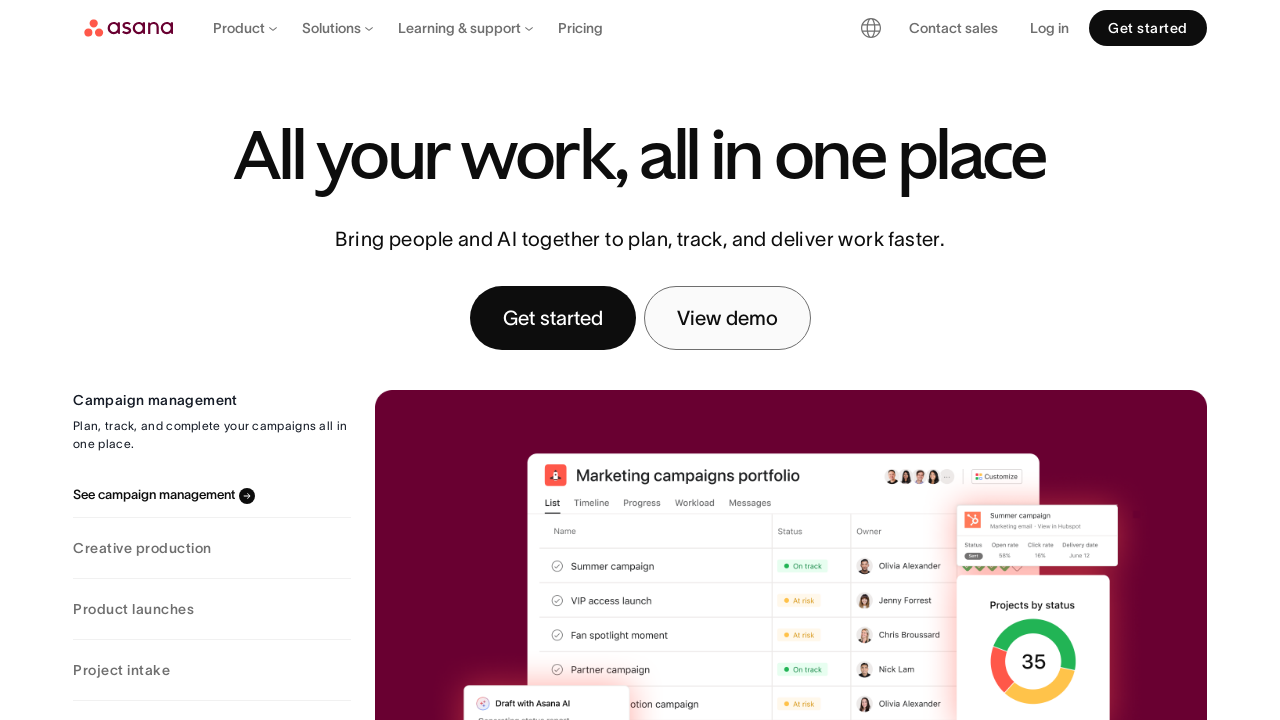

Clicked Log In link in navigation header at (1050, 28) on header nav a:has-text('Log In')
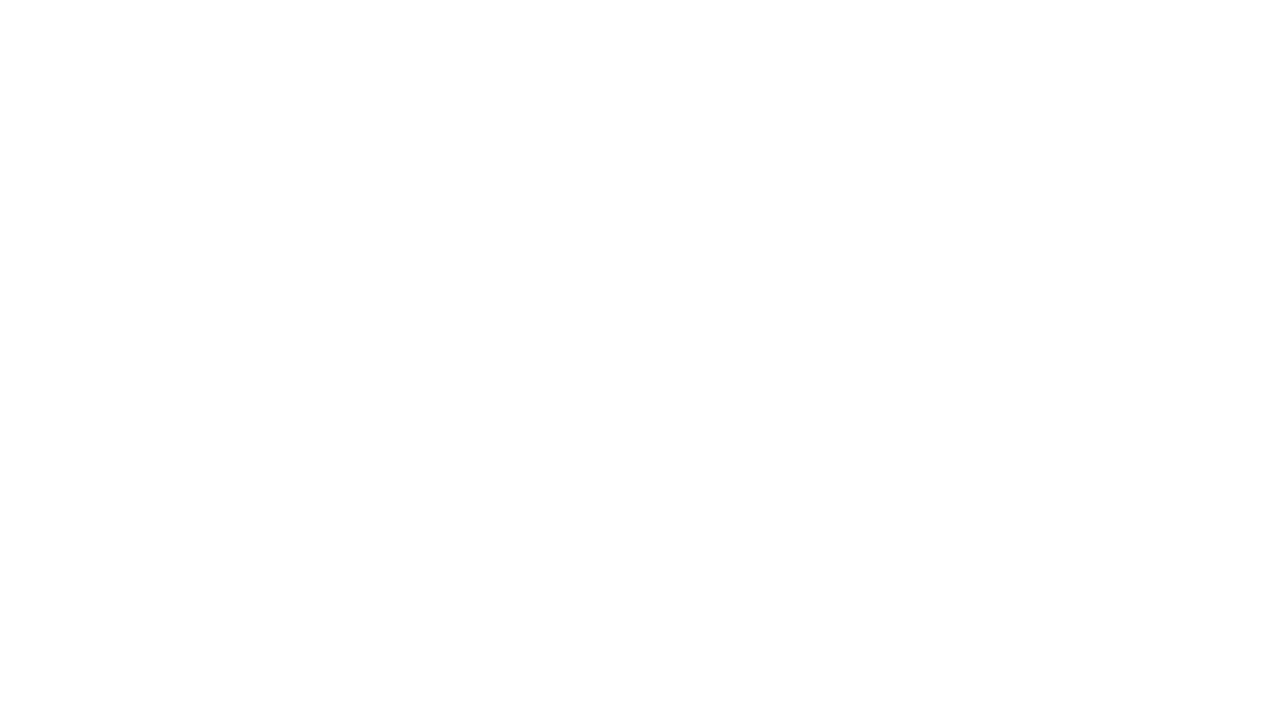

Waited 2 seconds for navigation
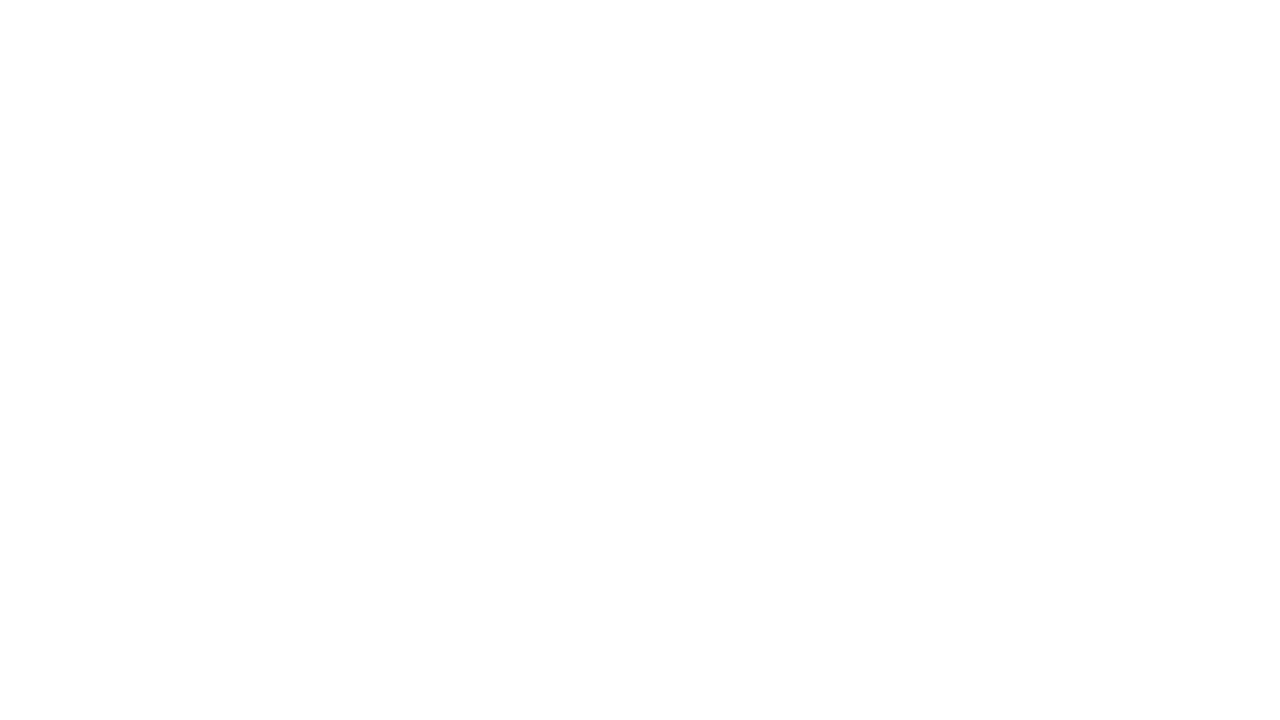

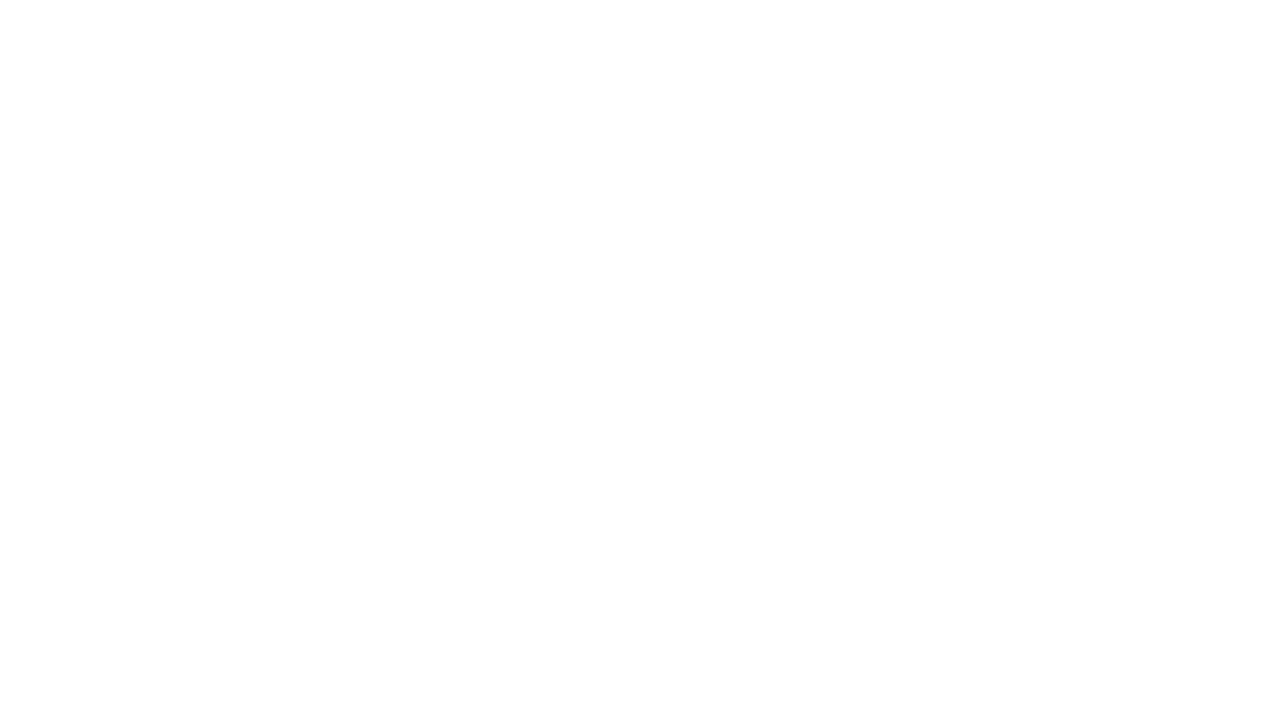